Tests working with multiple browser windows by clicking a link that opens a new window, then switching between windows using window handles based on their order (non-deterministic approach).

Starting URL: http://the-internet.herokuapp.com/windows

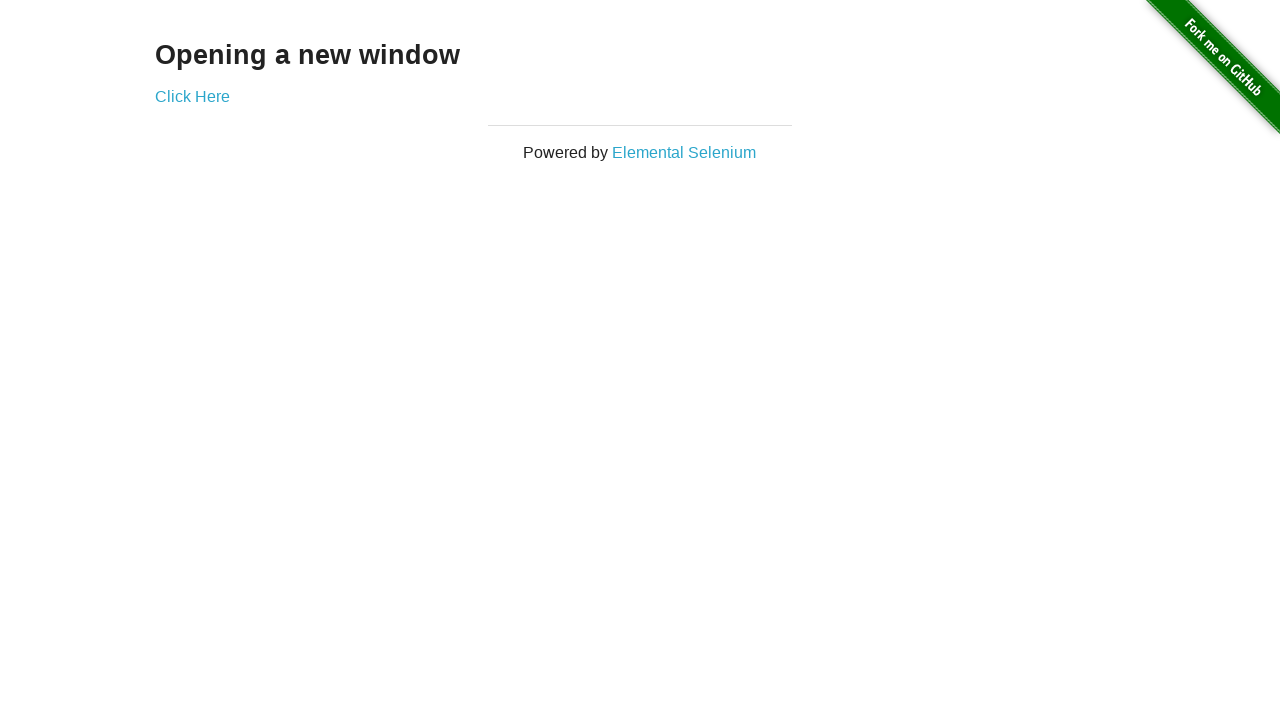

Clicked link that opens a new window at (192, 96) on .example a
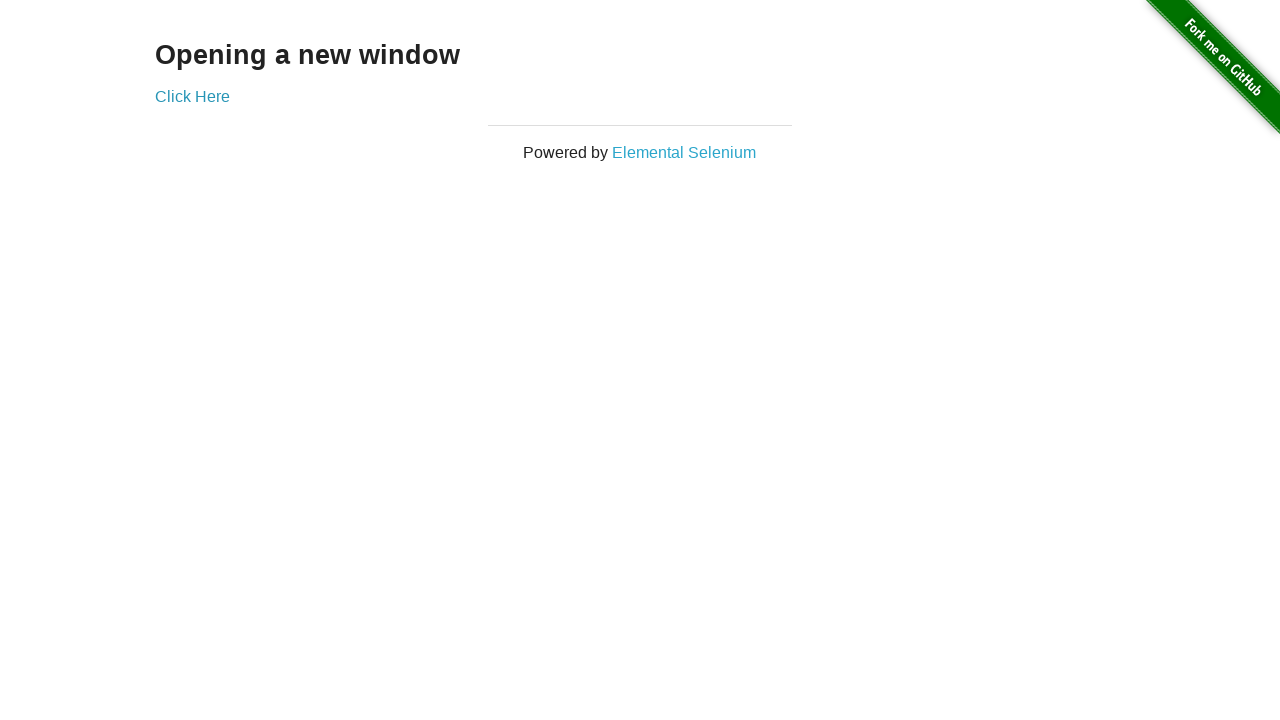

Captured new window handle
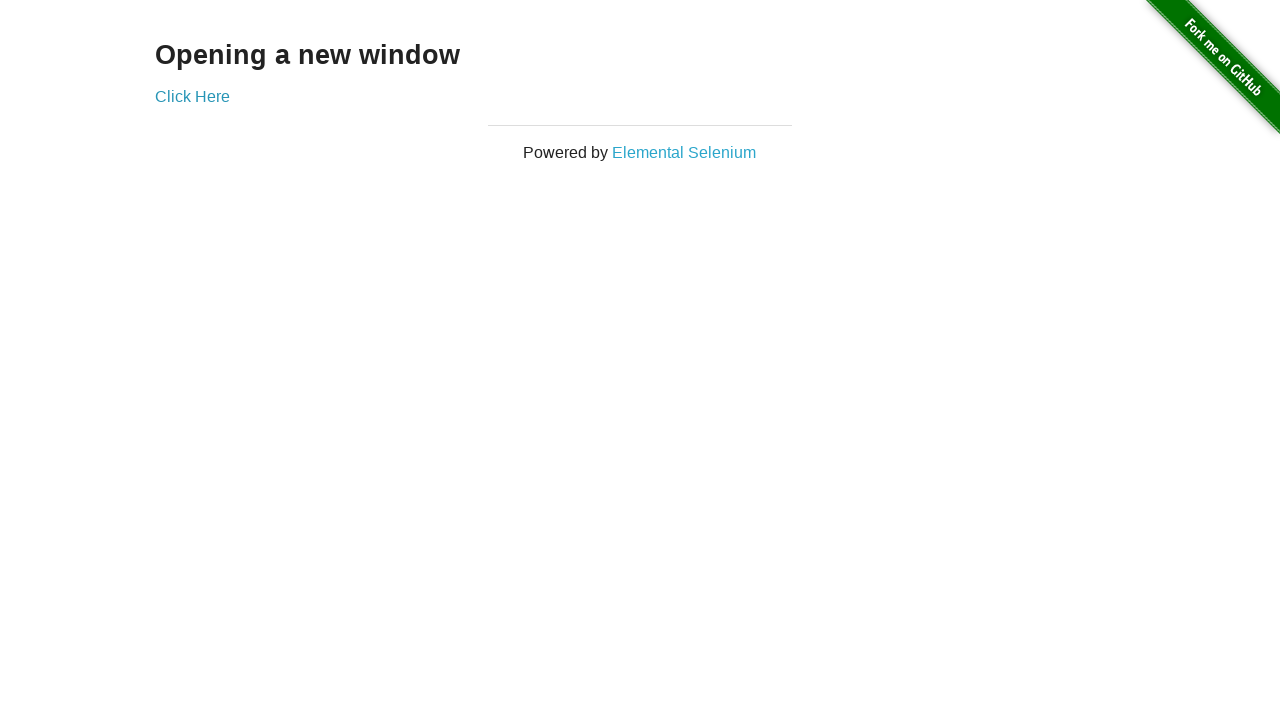

New page finished loading
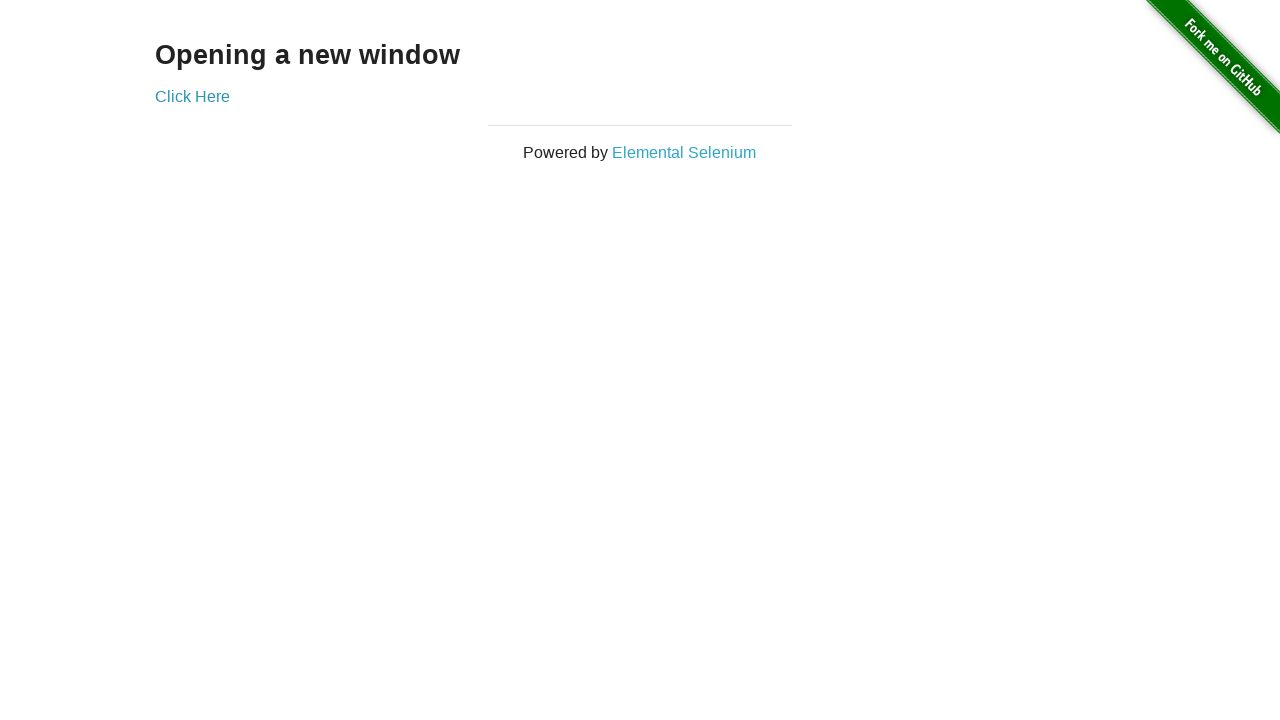

Verified original window title is not 'New Window'
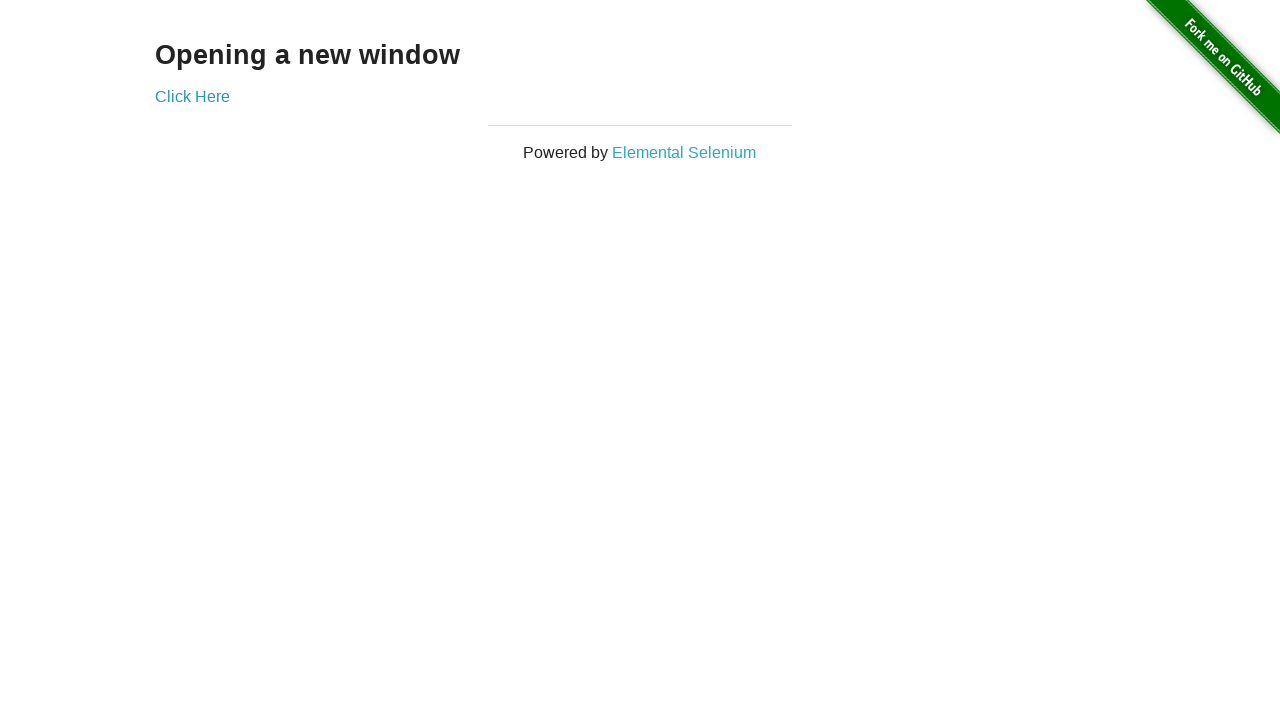

Verified new window title is 'New Window'
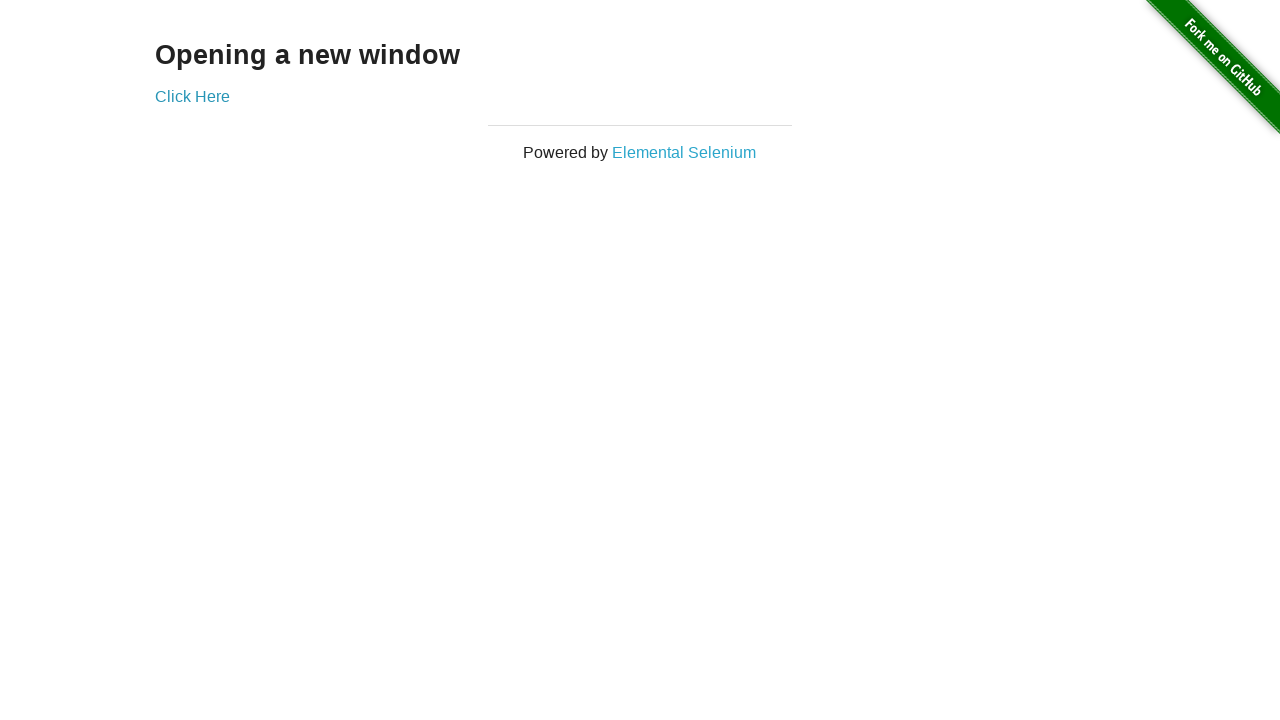

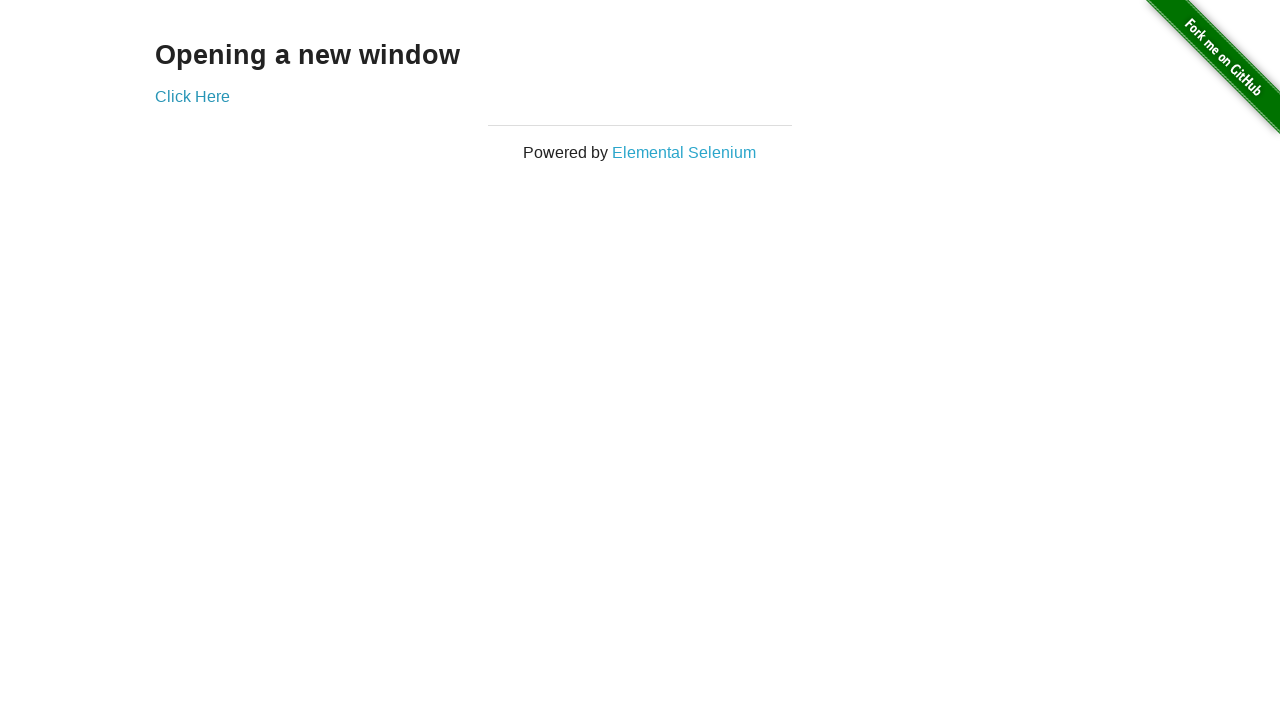